Navigates to the automation practice page and verifies that the courses table is present with rows and columns properly rendered.

Starting URL: https://rahulshettyacademy.com/AutomationPractice/

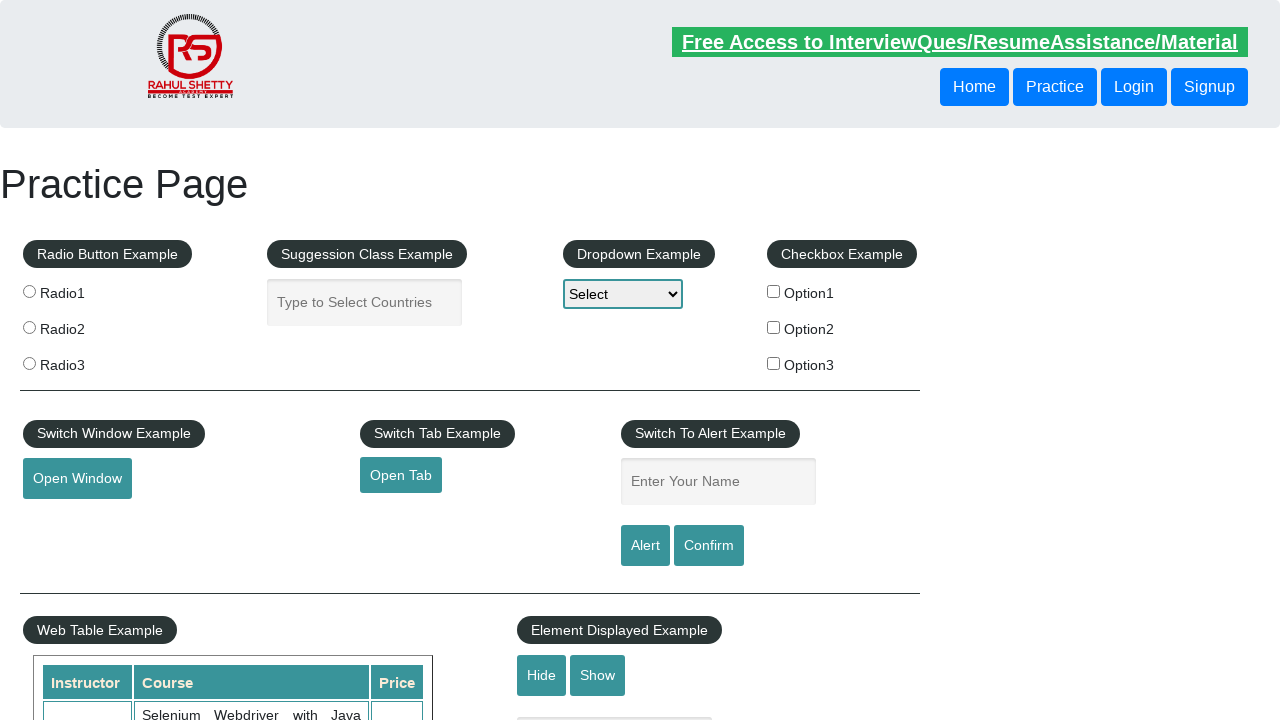

Navigated to automation practice page
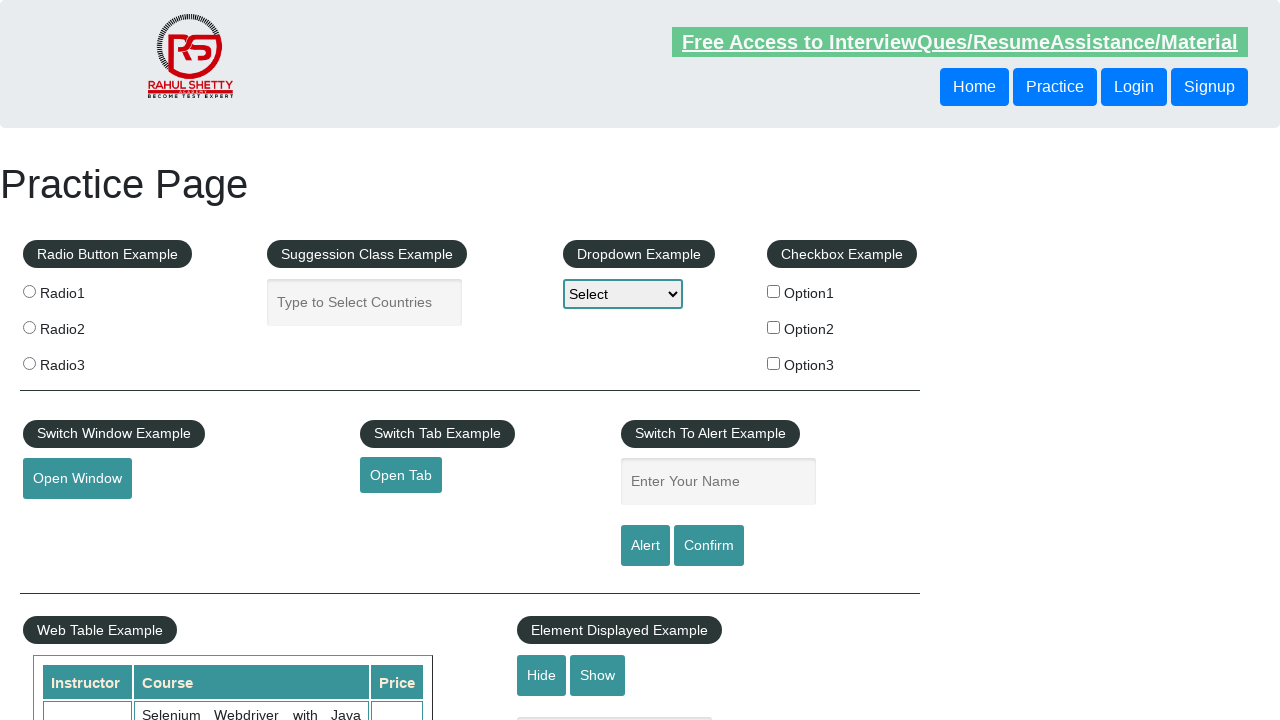

Courses table selector appeared on page
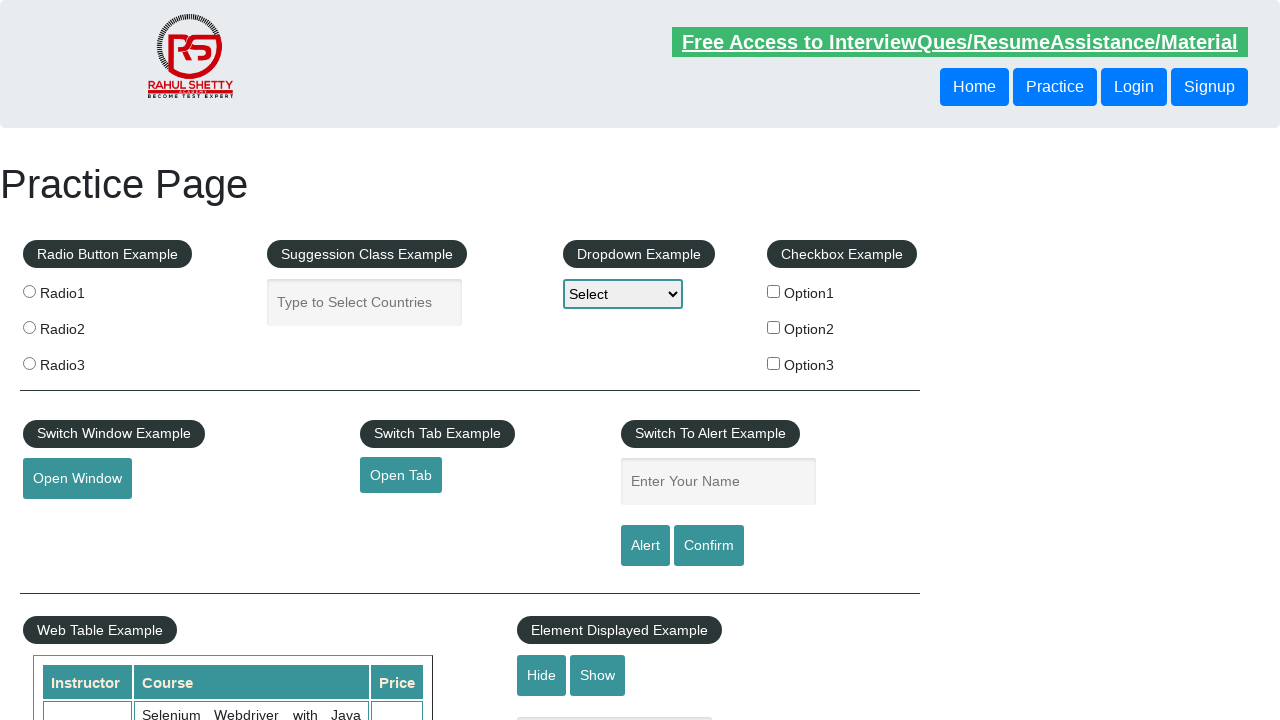

First table row is now visible
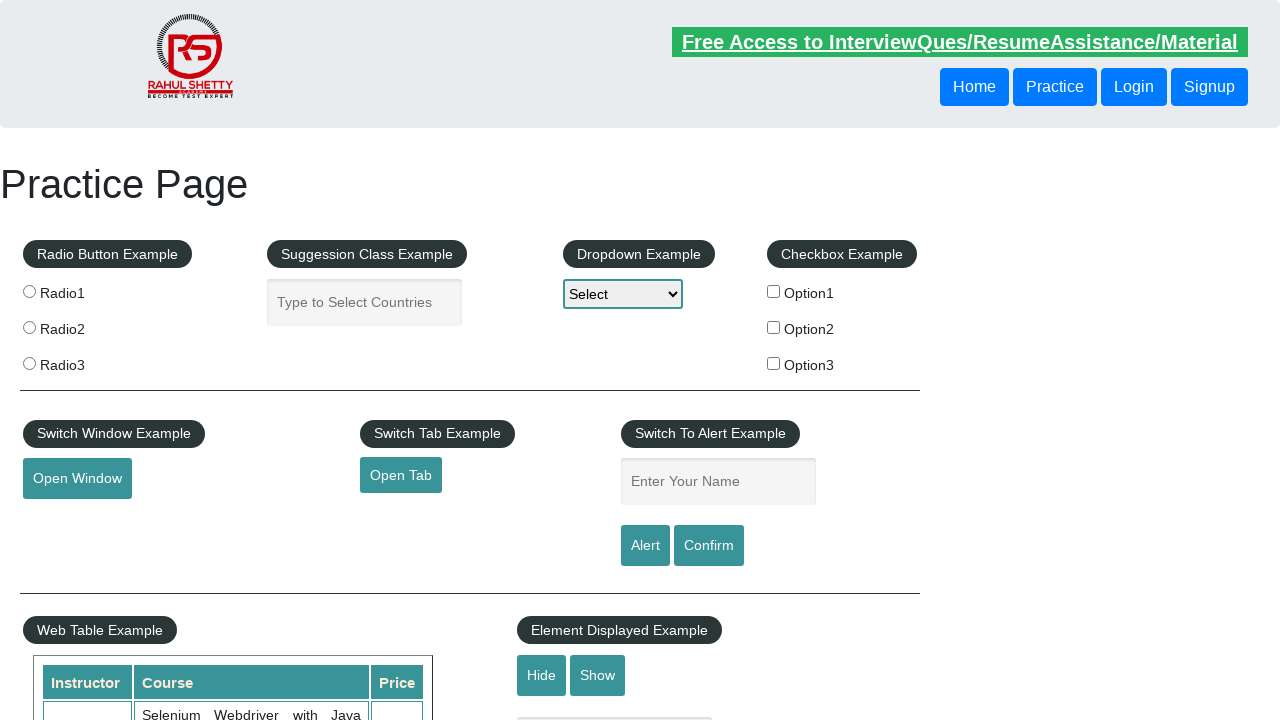

Table header cells loaded successfully
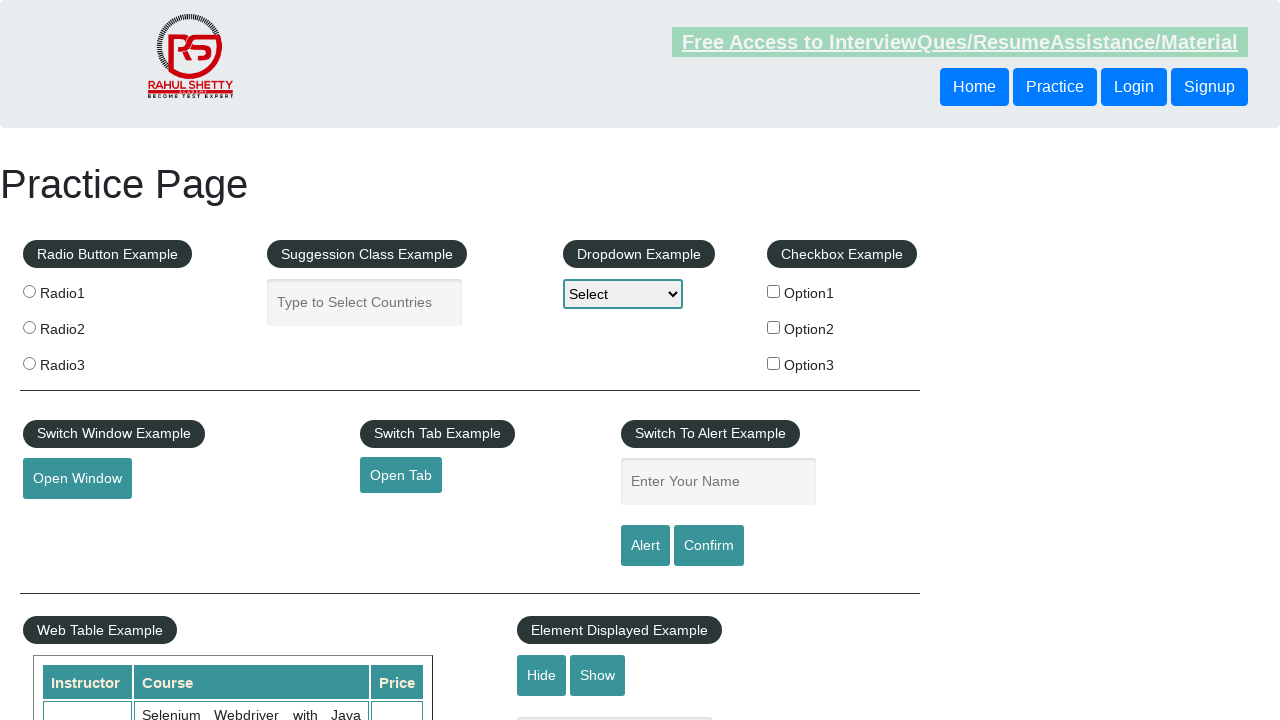

Table data cells in second row are now visible
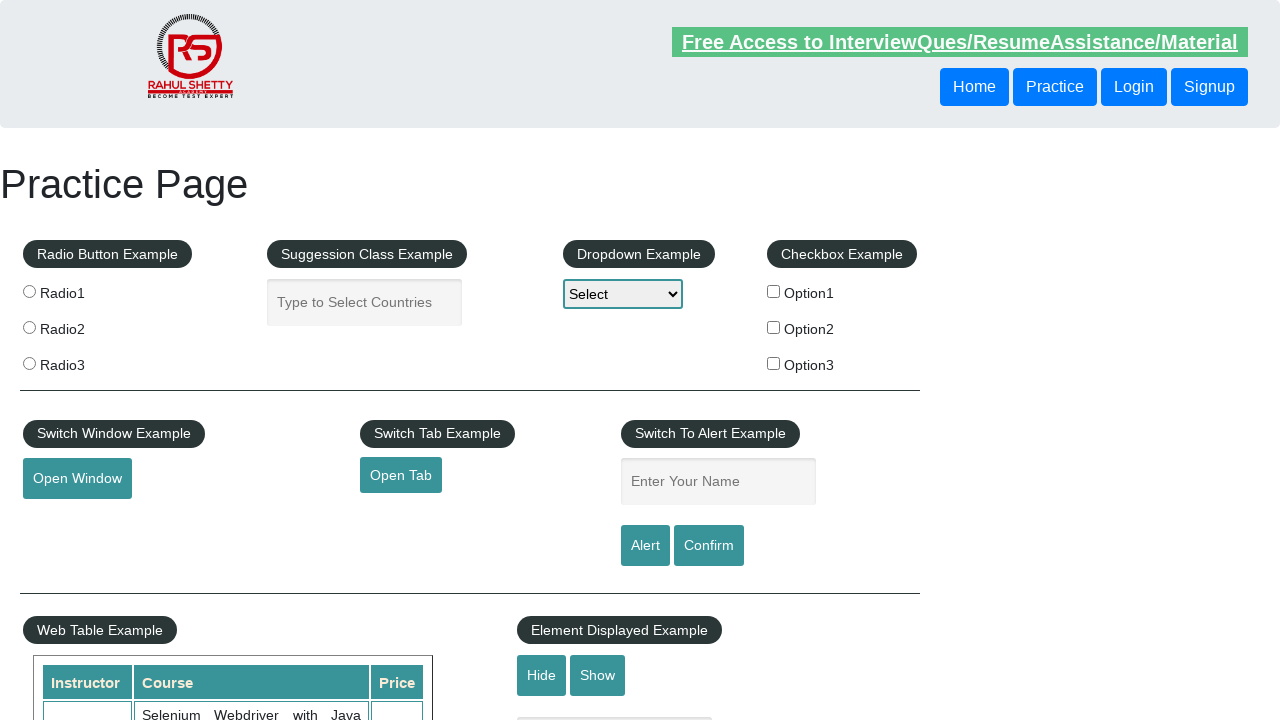

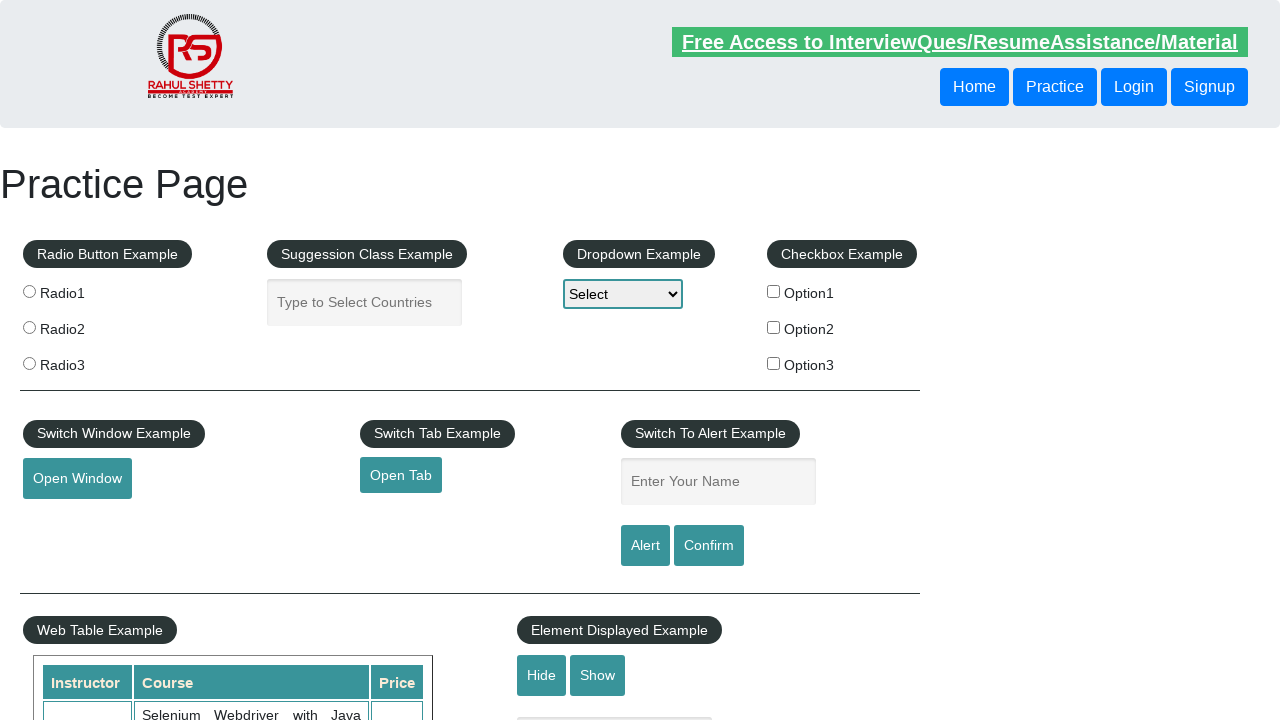